Tests navigation menu interaction on Selenium website by right-clicking on multiple menu items (Downloads, Documentation, Projects, Support, Blog) to open them in new tabs, then switches to one of the opened tabs.

Starting URL: https://www.selenium.dev/downloads/

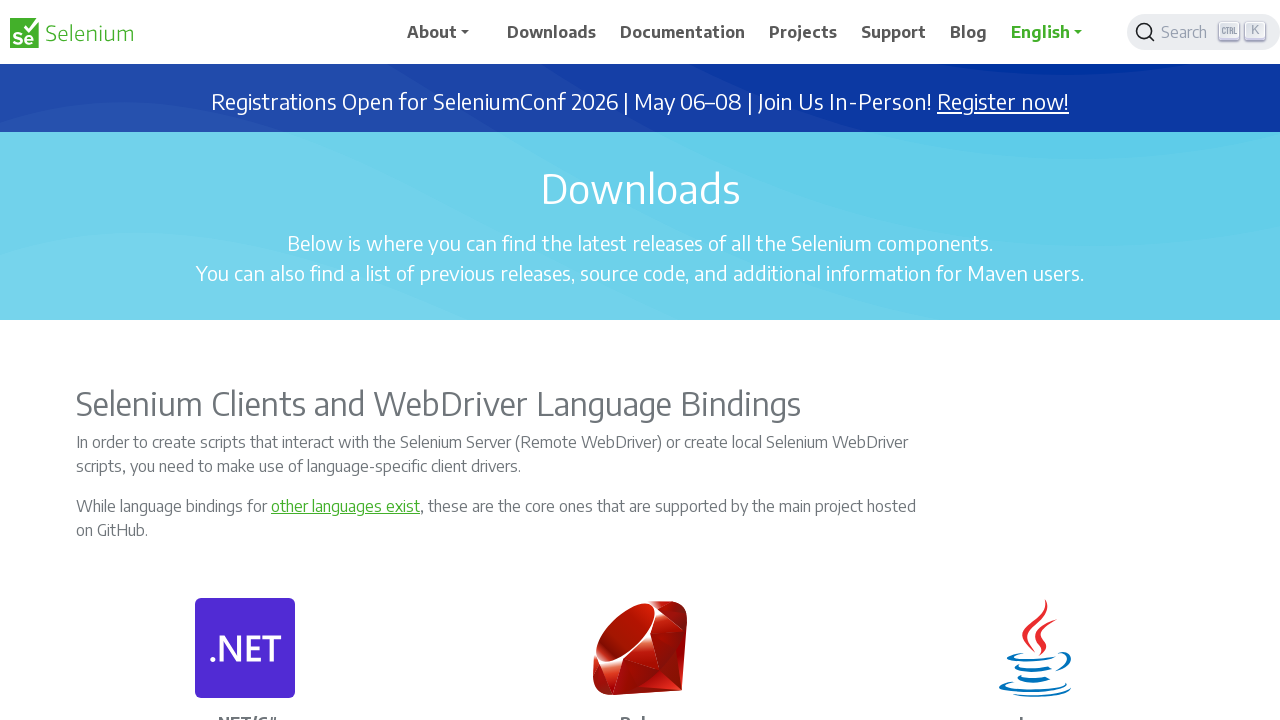

Right-clicked on menu item: //span[text()='Downloads'] at (552, 32) on //span[text()='Downloads']
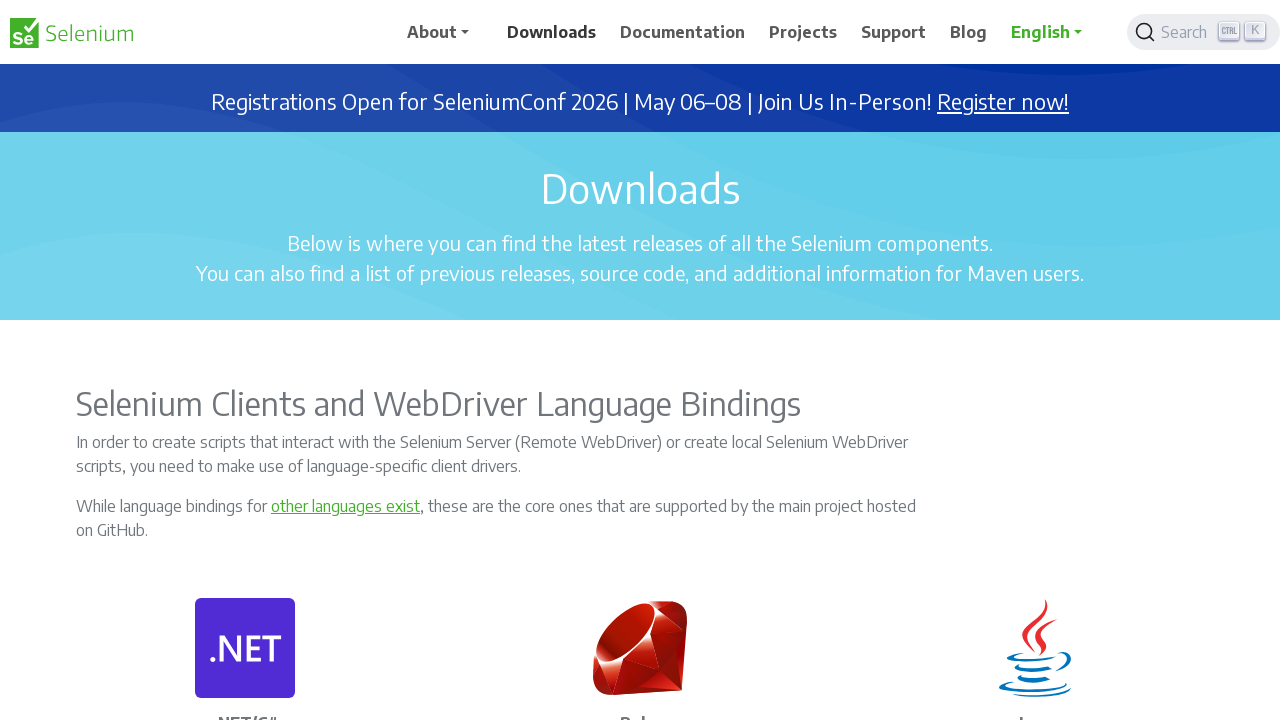

Pressed 't' key to open link in new tab
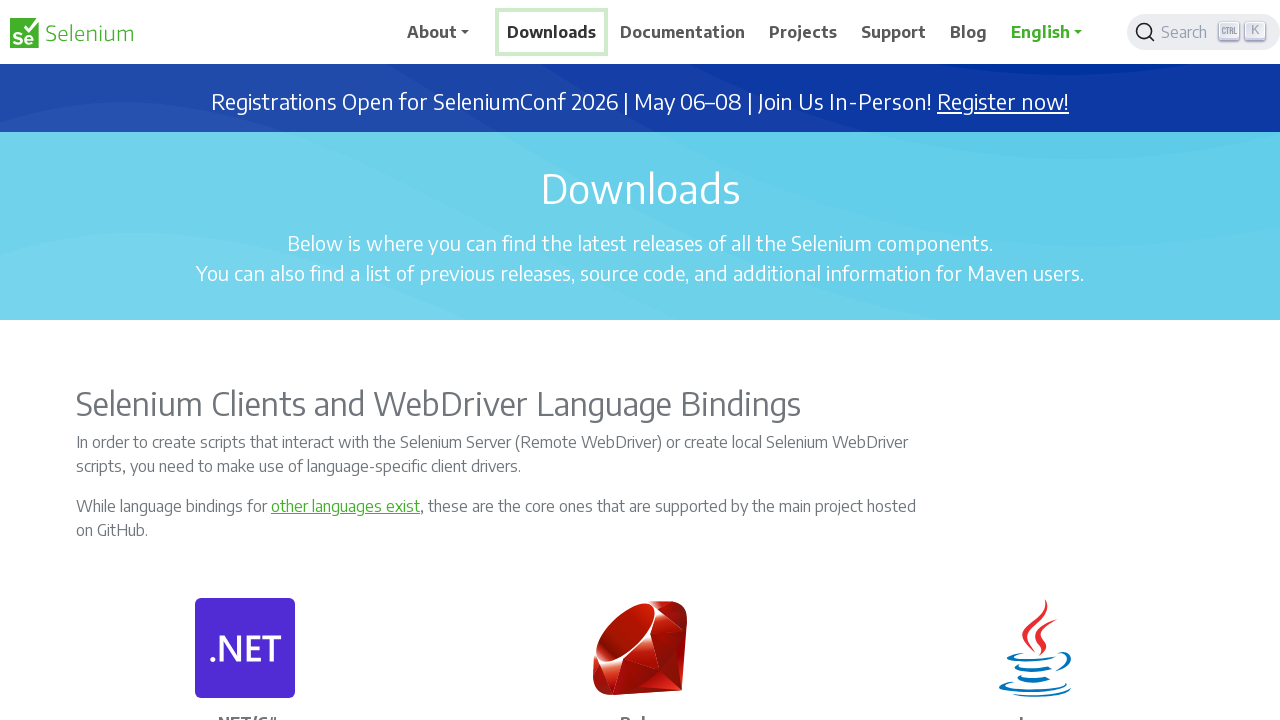

Waited 500ms for new tab to open
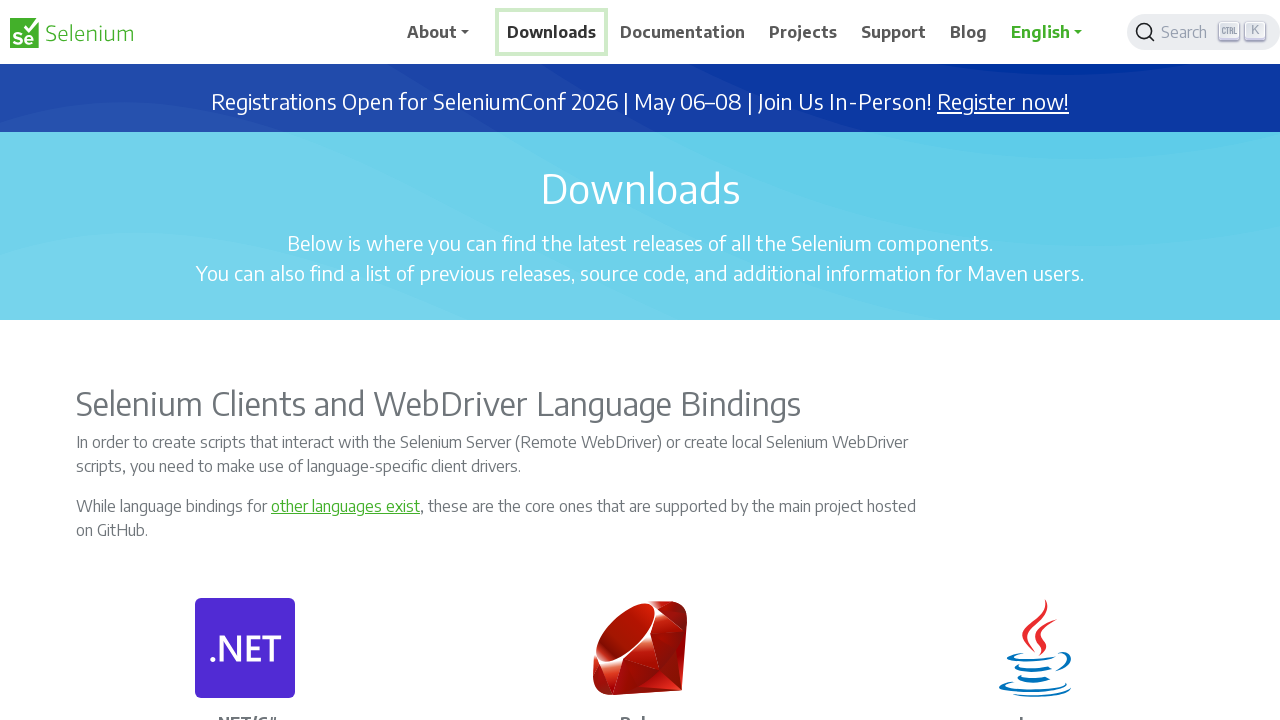

Right-clicked on menu item: //span[text()='Documentation'] at (683, 32) on //span[text()='Documentation']
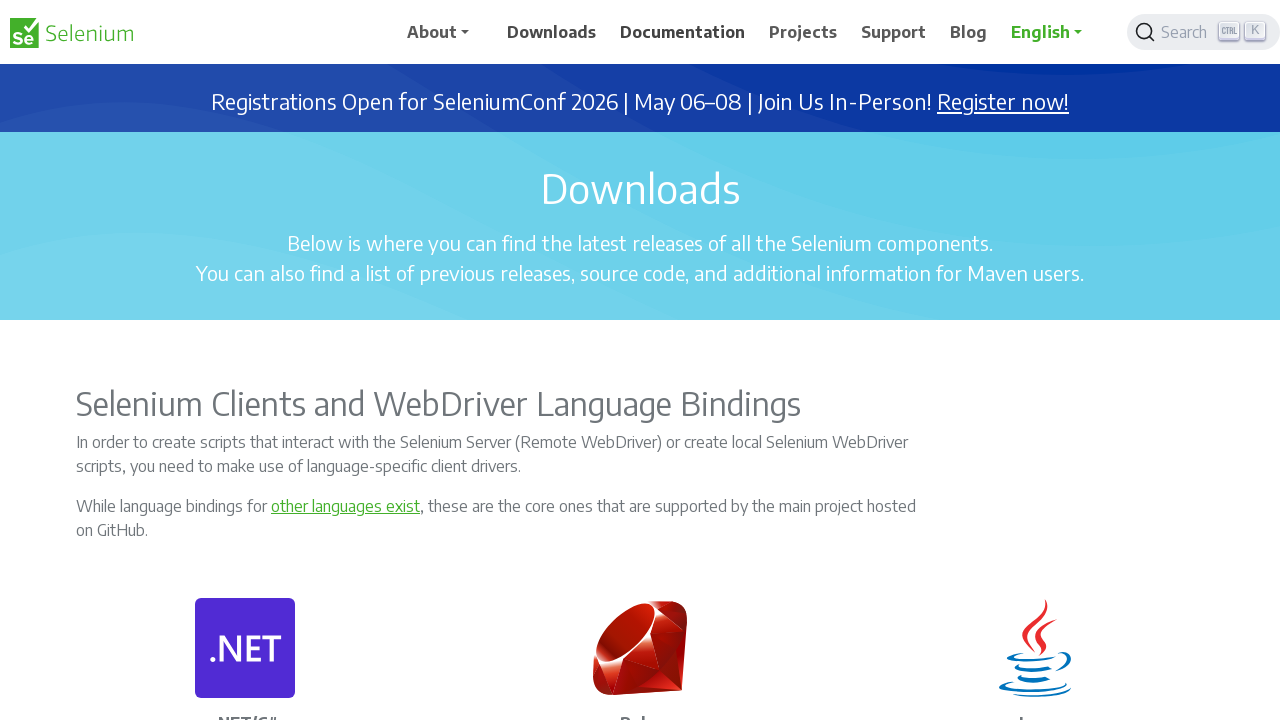

Pressed 't' key to open link in new tab
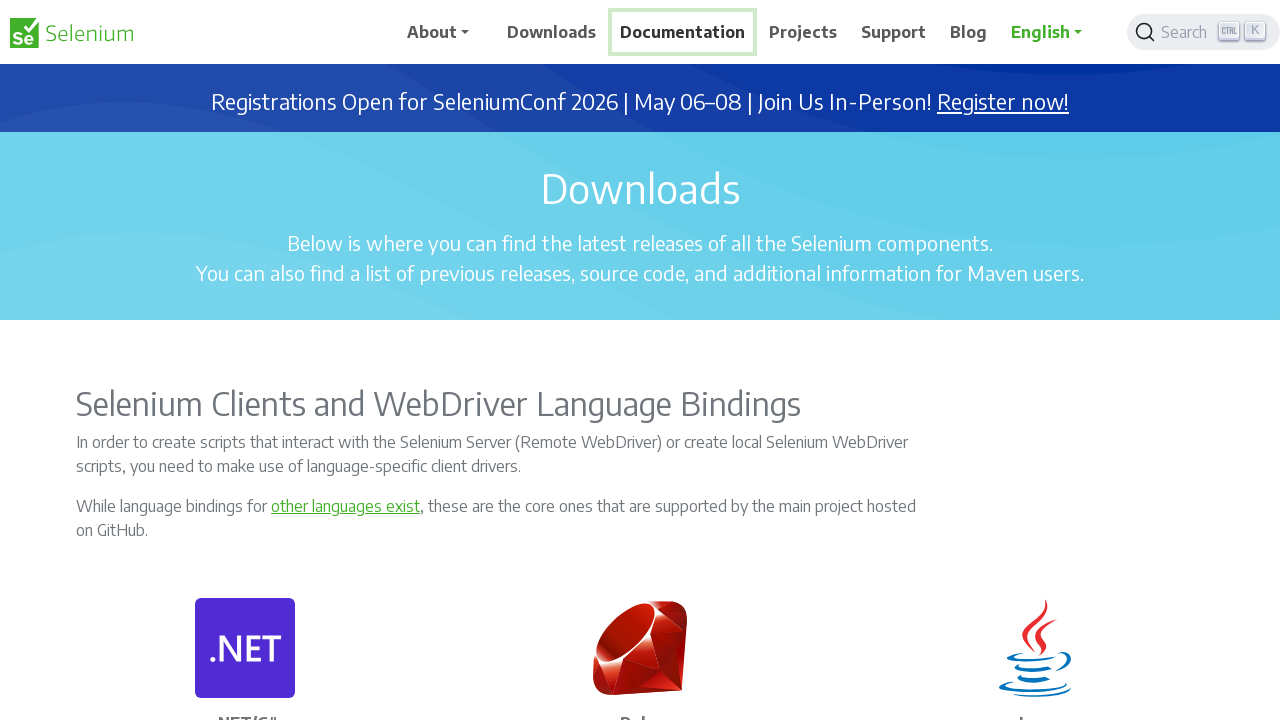

Waited 500ms for new tab to open
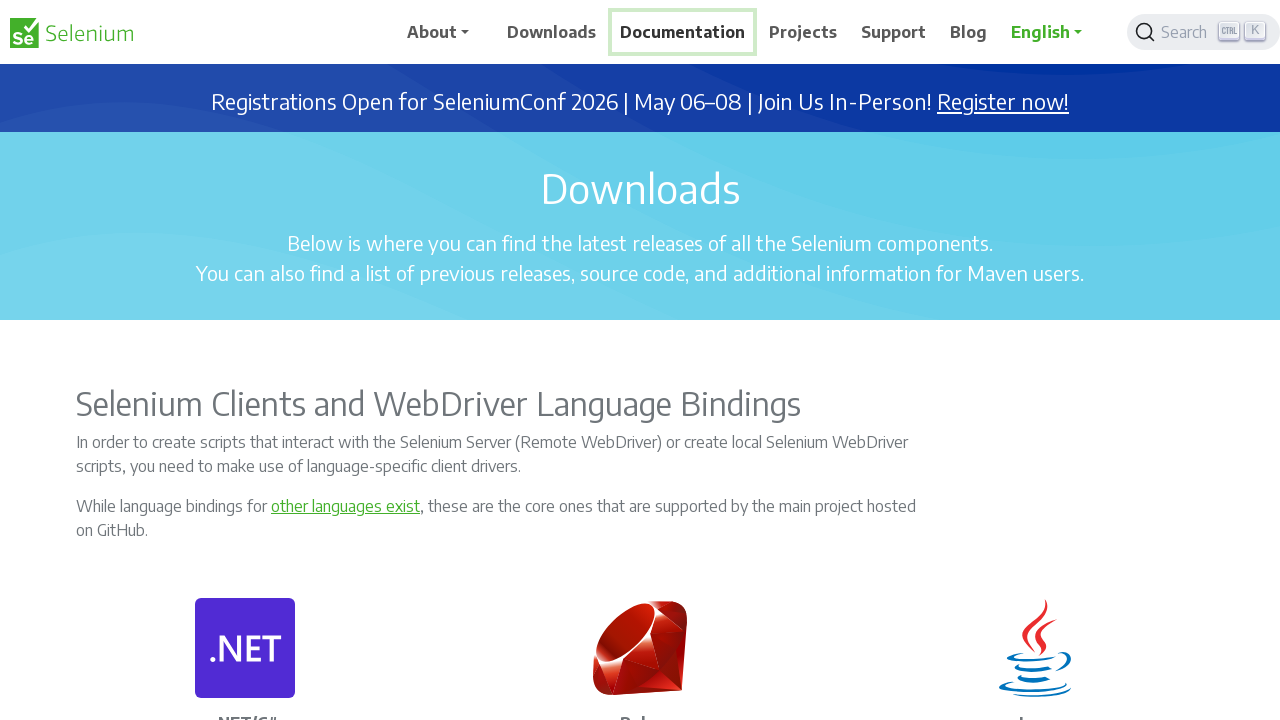

Right-clicked on menu item: //span[text()='Projects'] at (803, 32) on //span[text()='Projects']
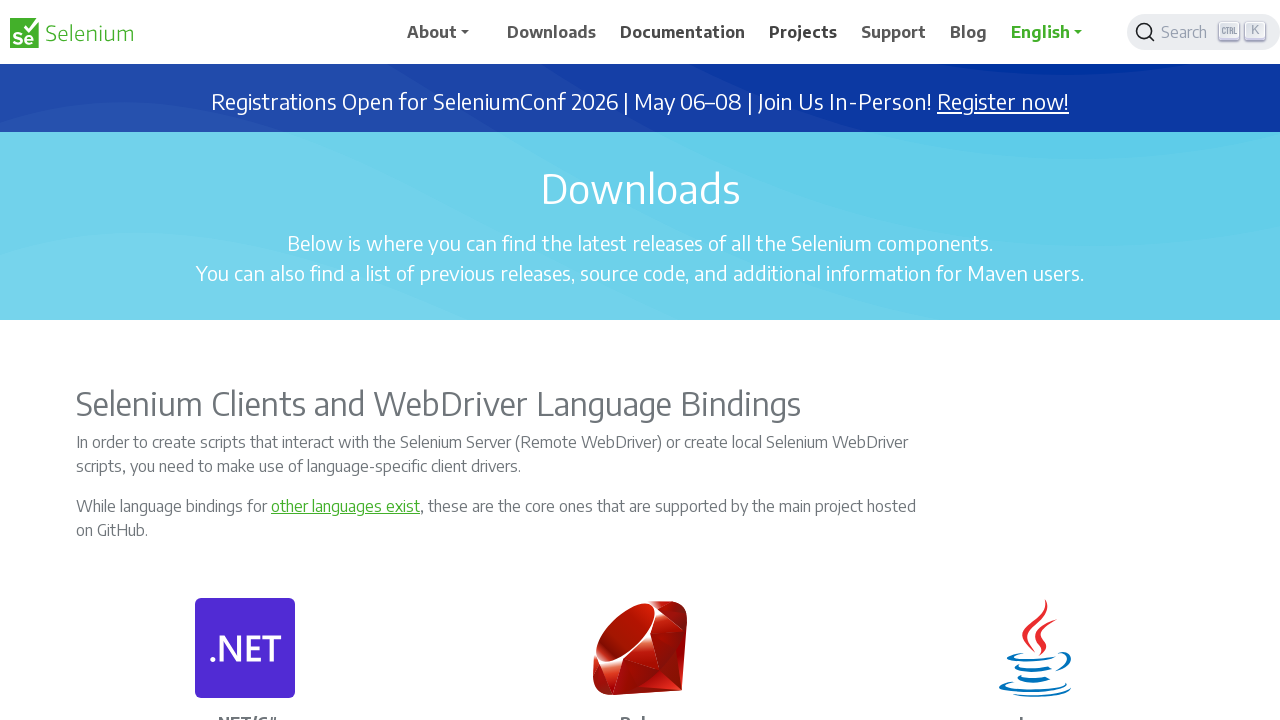

Pressed 't' key to open link in new tab
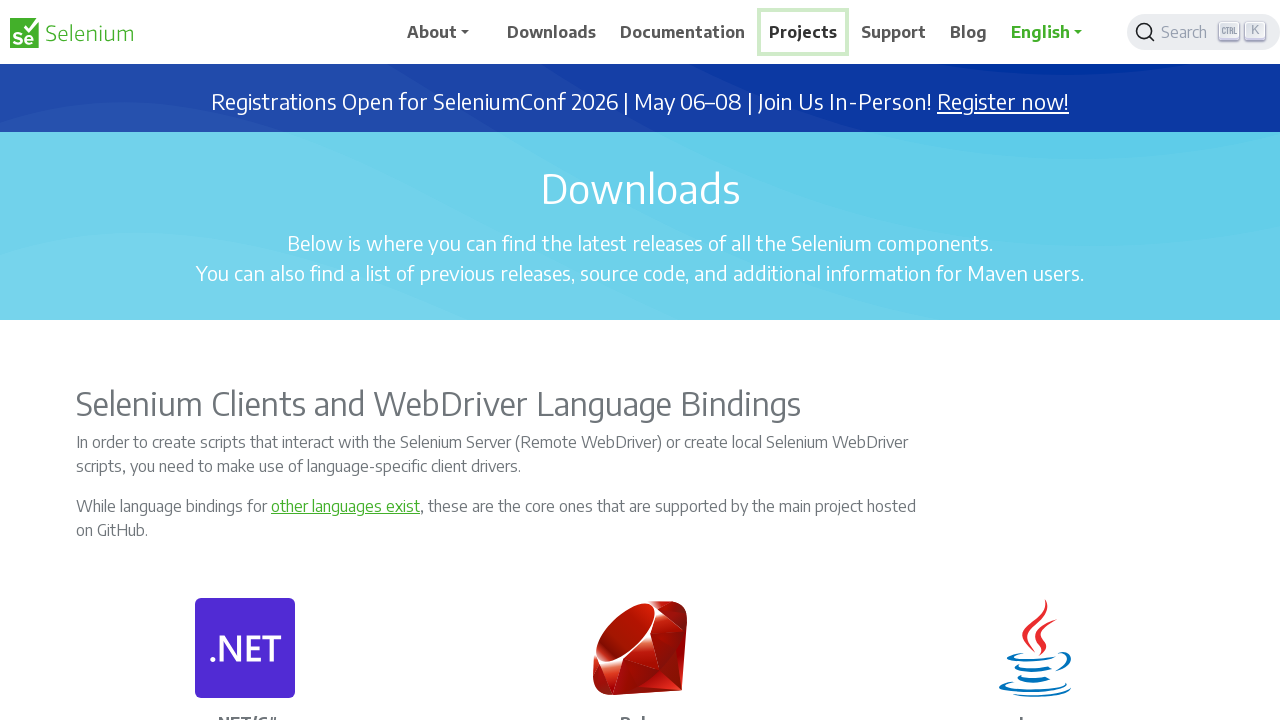

Waited 500ms for new tab to open
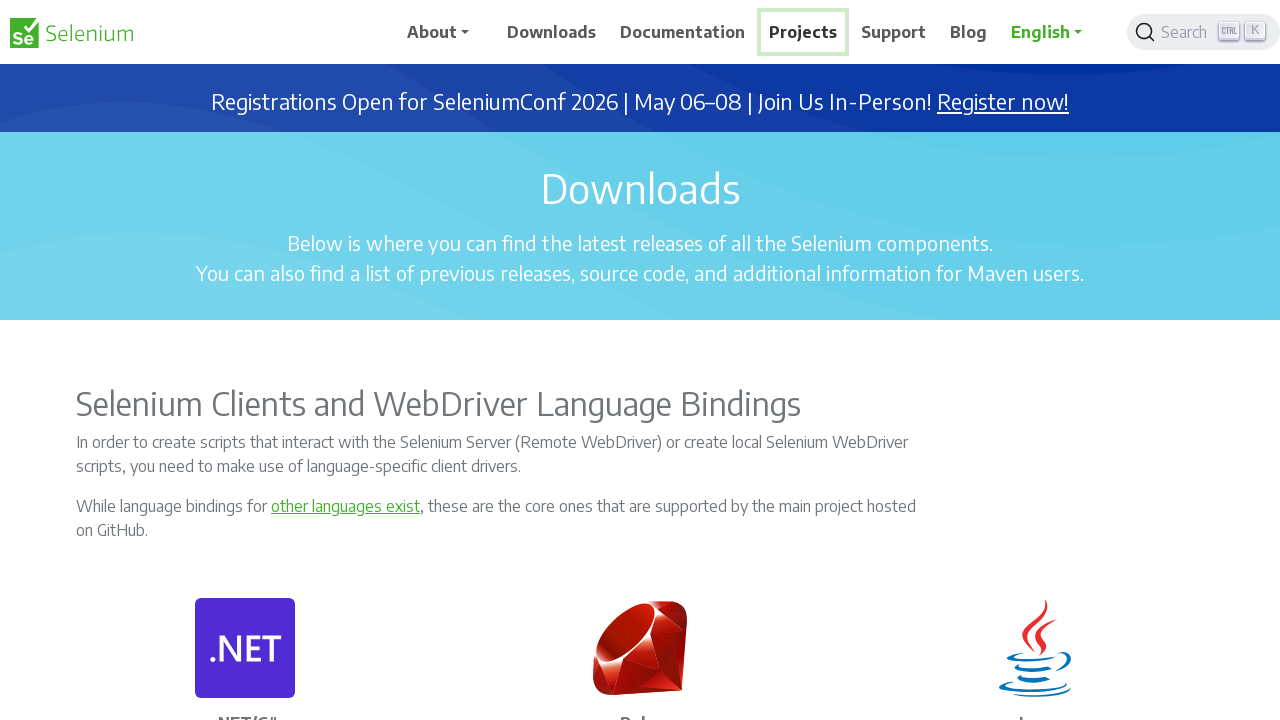

Right-clicked on menu item: //span[text()='Support'] at (894, 32) on //span[text()='Support']
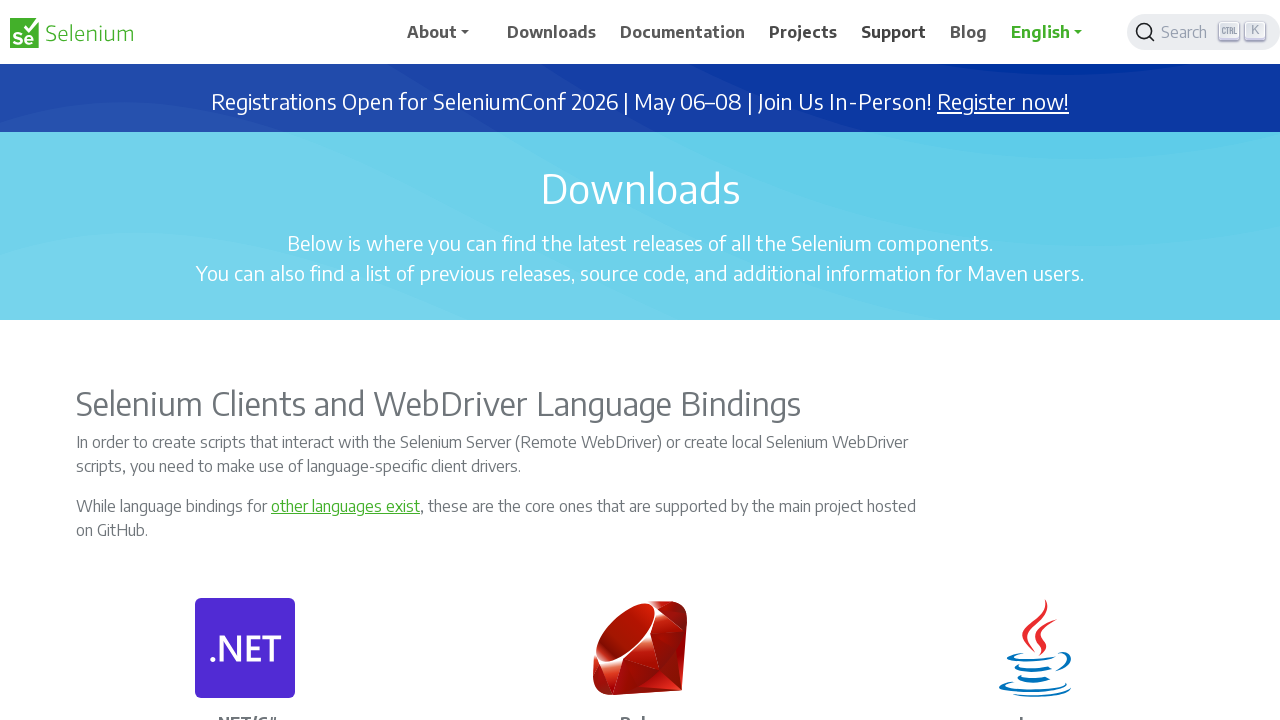

Pressed 't' key to open link in new tab
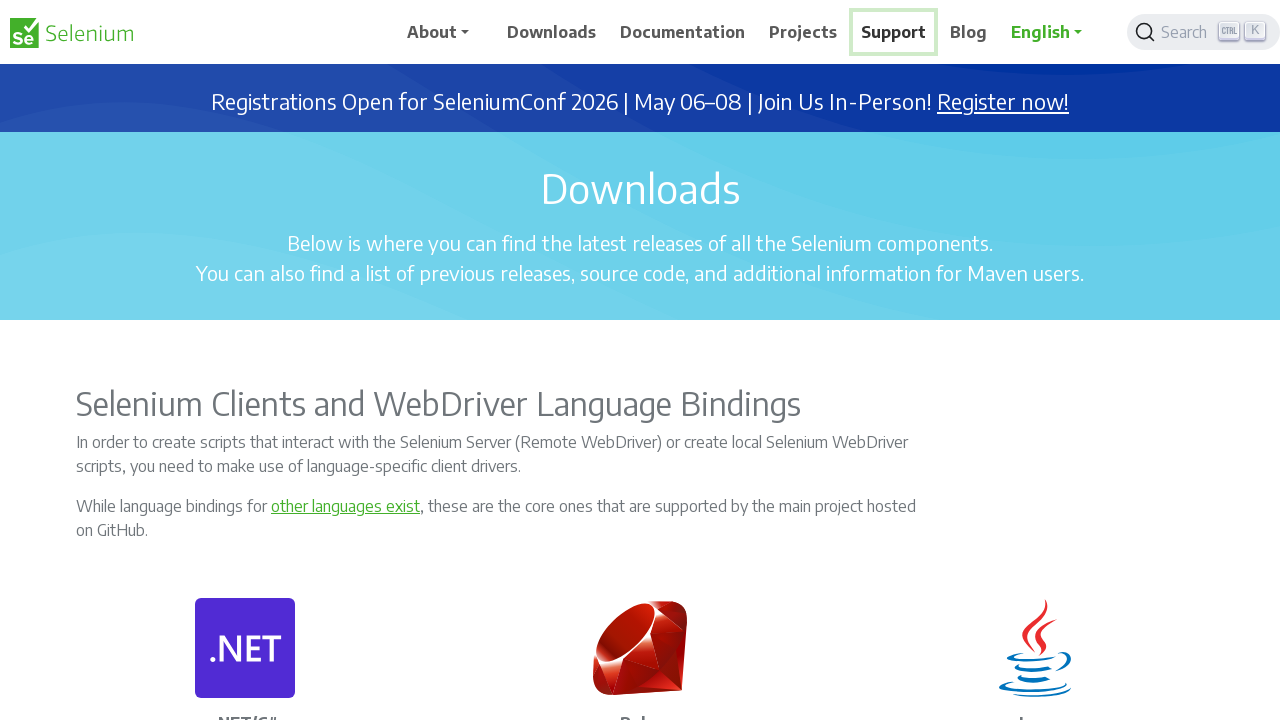

Waited 500ms for new tab to open
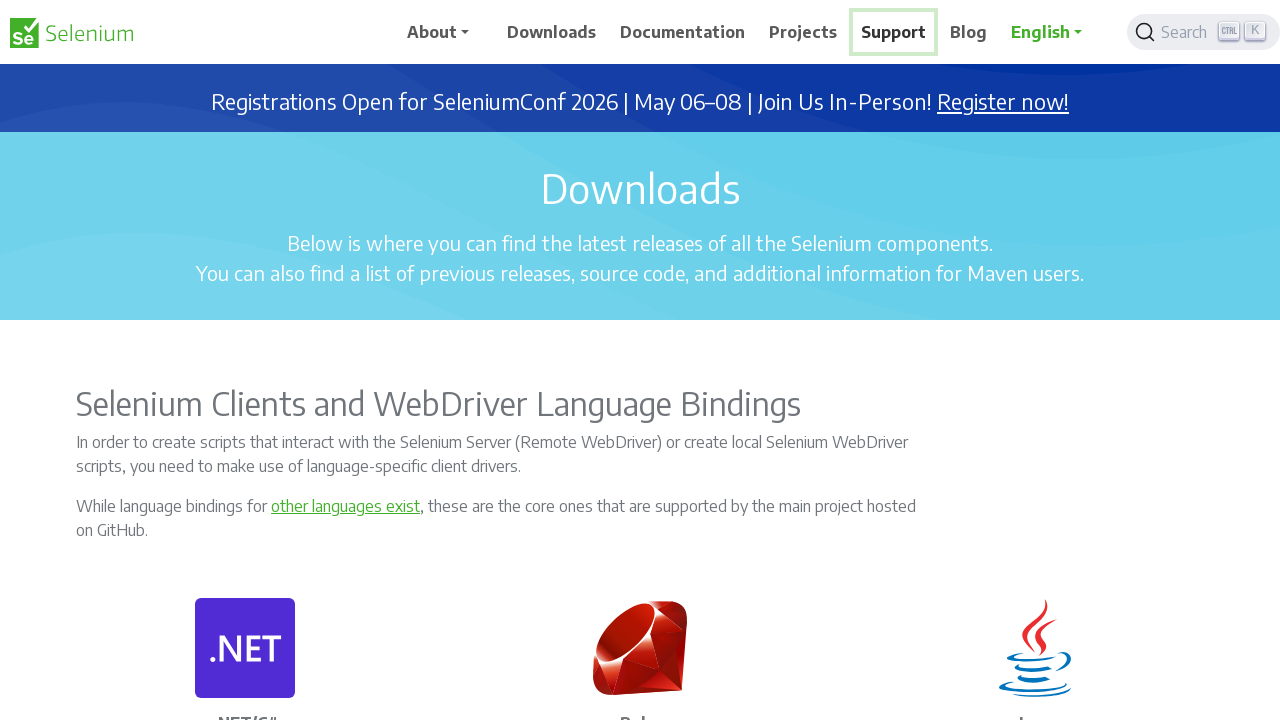

Right-clicked on menu item: //span[text()='Blog'] at (969, 32) on //span[text()='Blog']
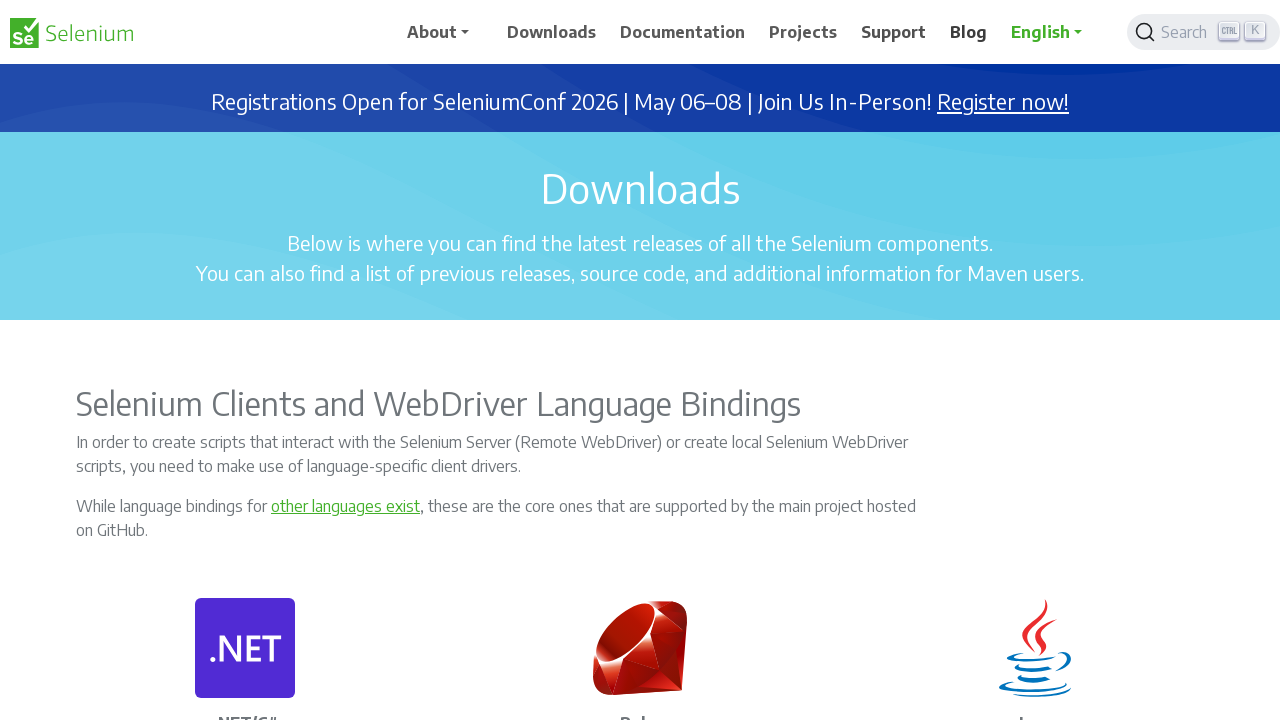

Pressed 't' key to open link in new tab
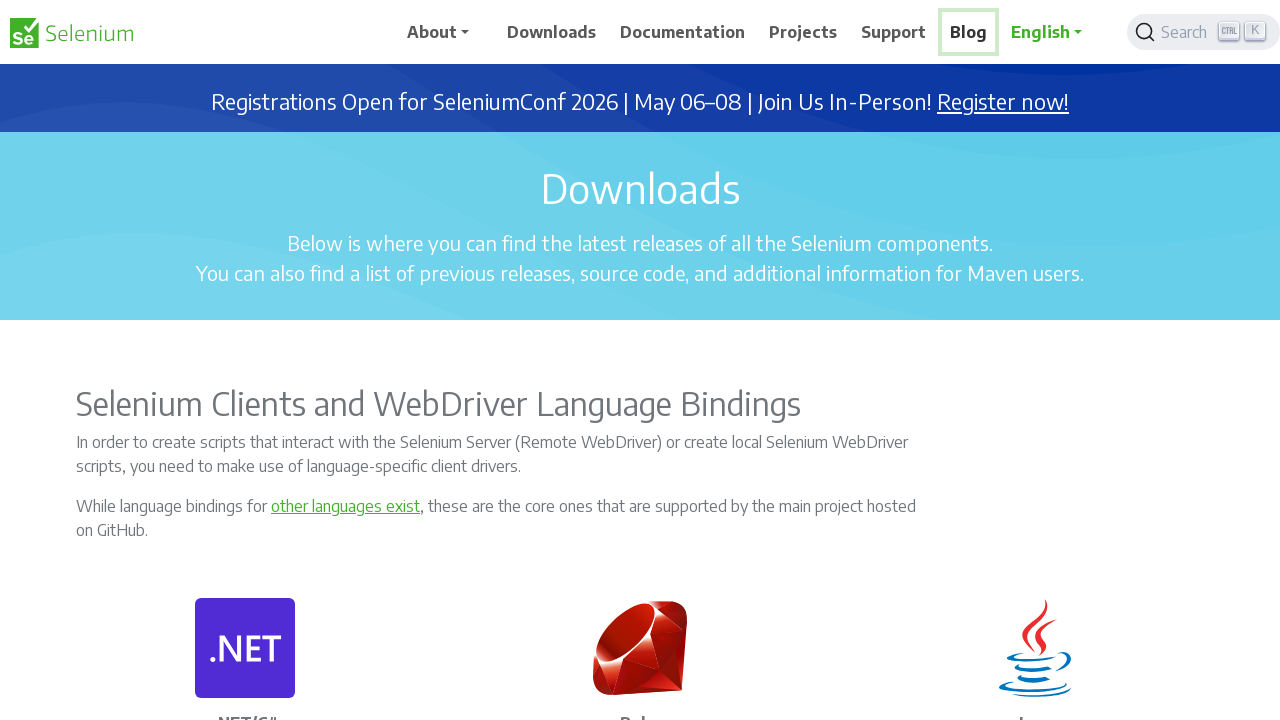

Waited 500ms for new tab to open
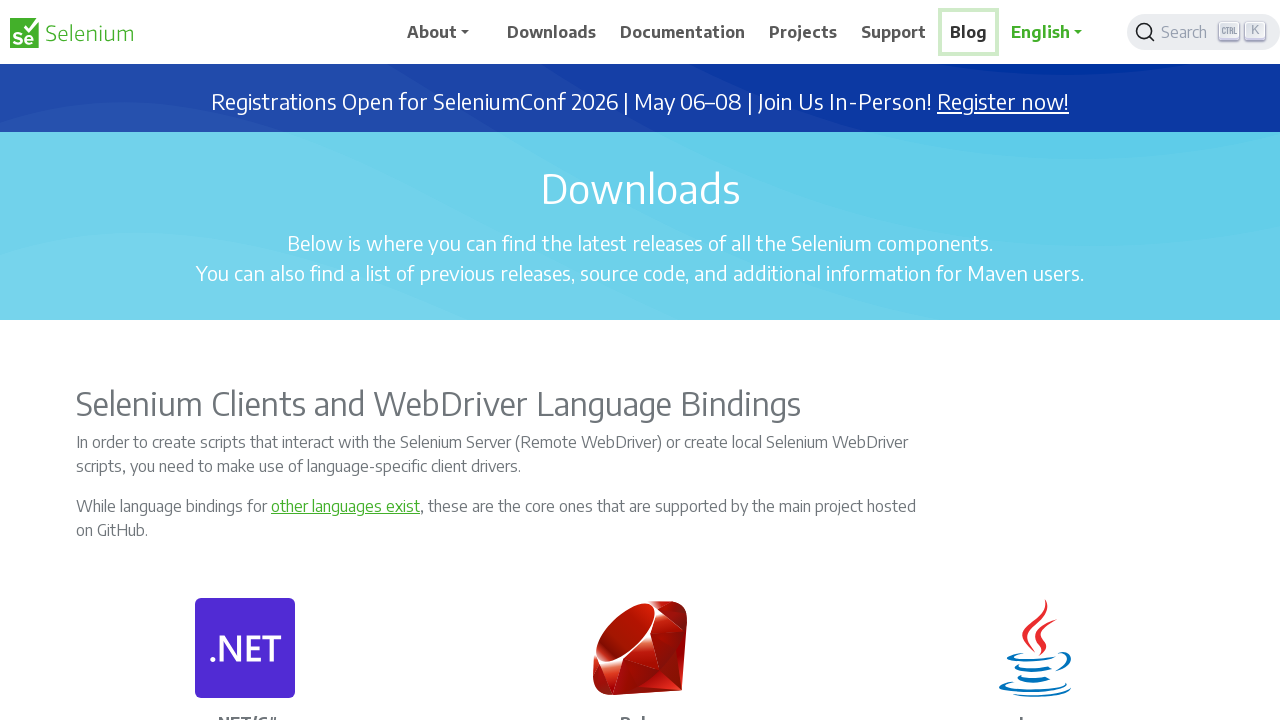

Retrieved all open tabs/pages (total: 1)
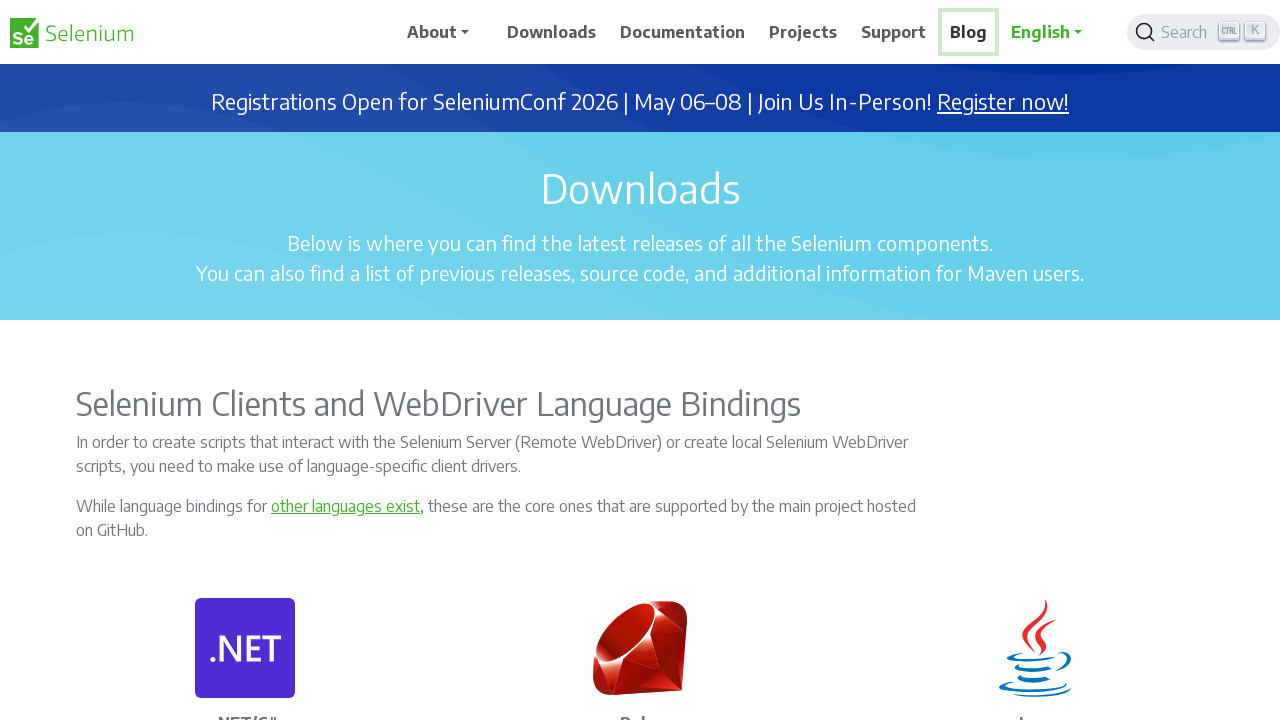

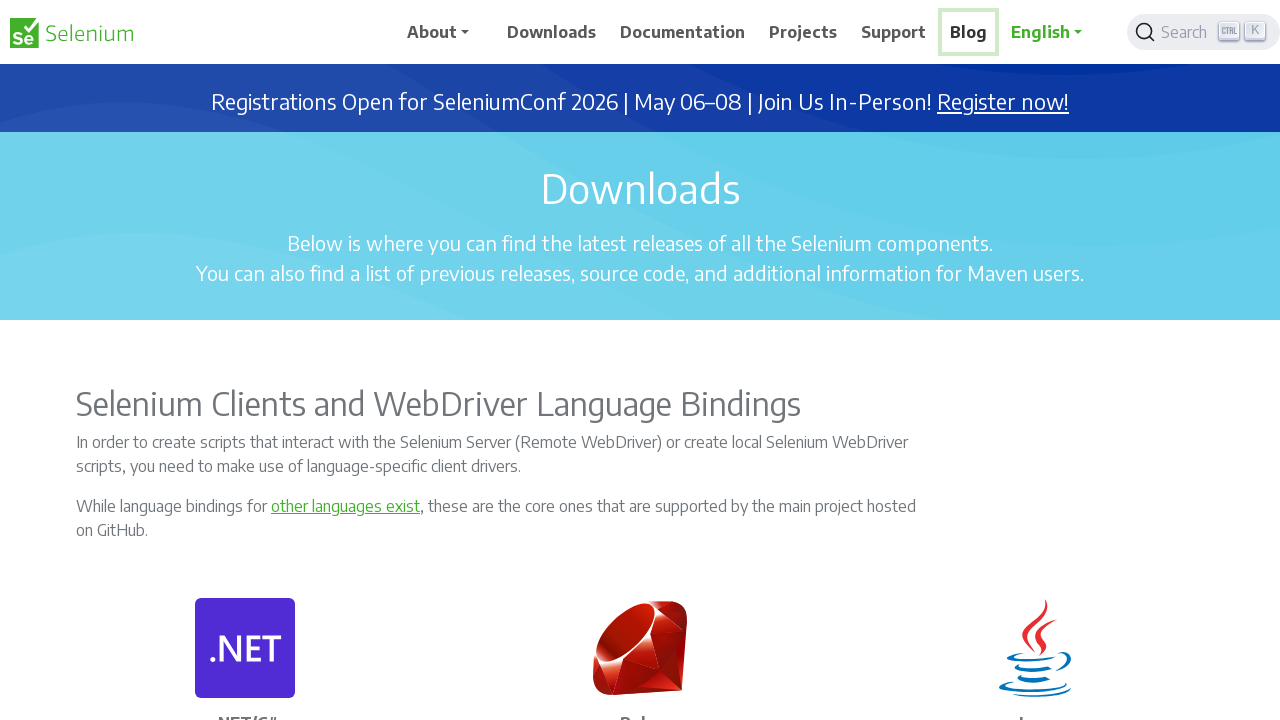